Tests browser window manipulation by minimizing the window (moving it off-screen), then restoring/maximizing it. This demonstrates window position and size control.

Starting URL: https://opensource-demo.orangehrmlive.com/

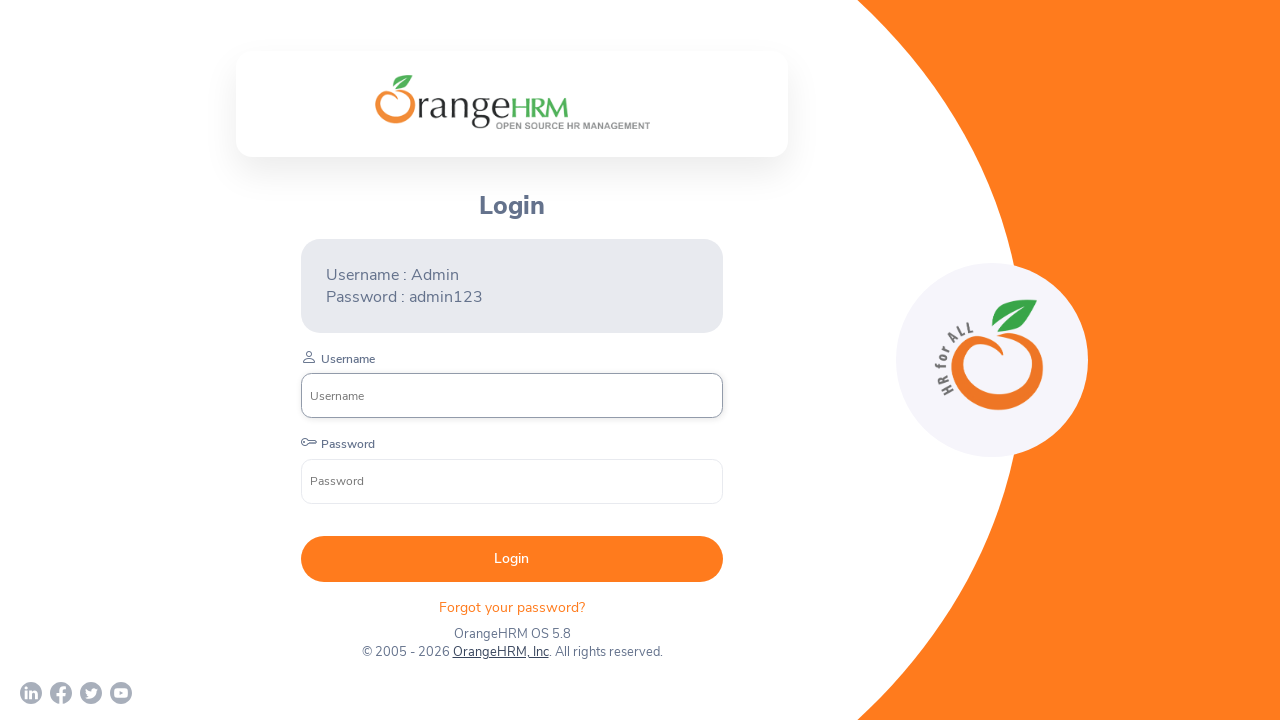

Set viewport size to 800x600 to minimize window
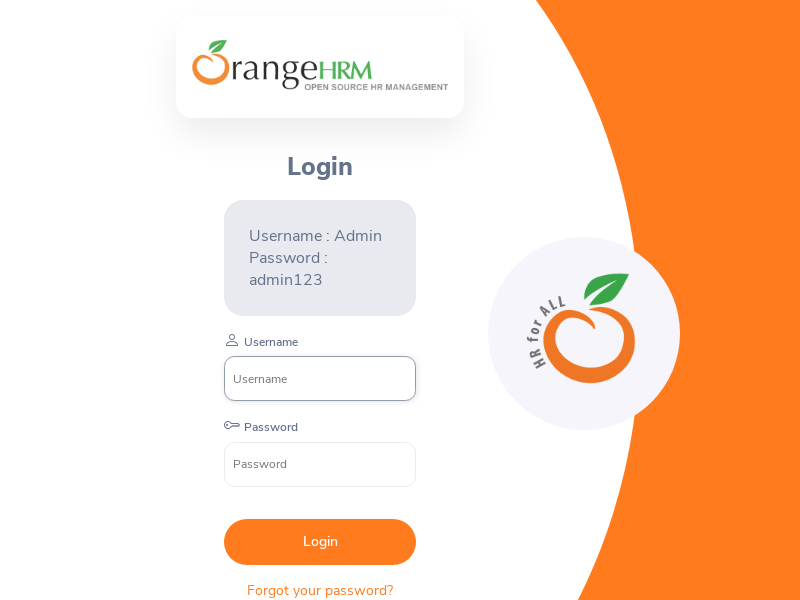

Moved window off-screen to position (-1000, 0)
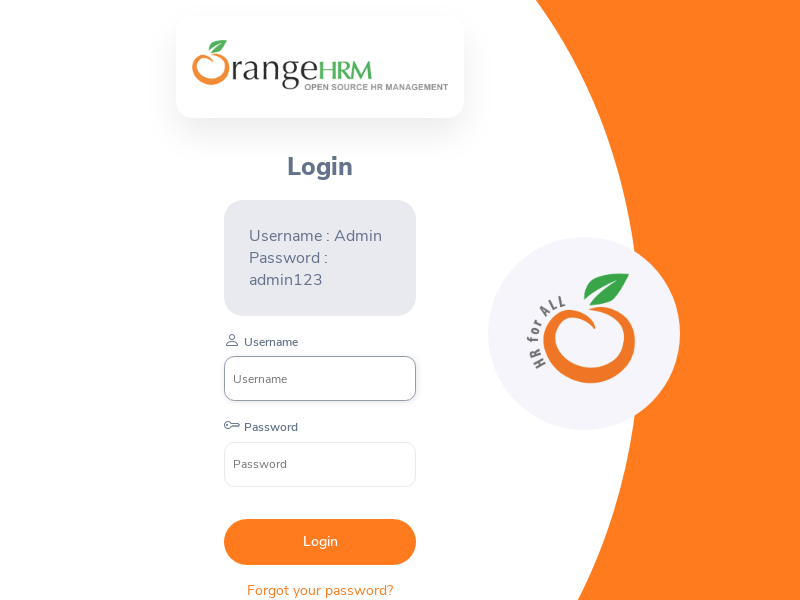

Waited 3 seconds with minimized window
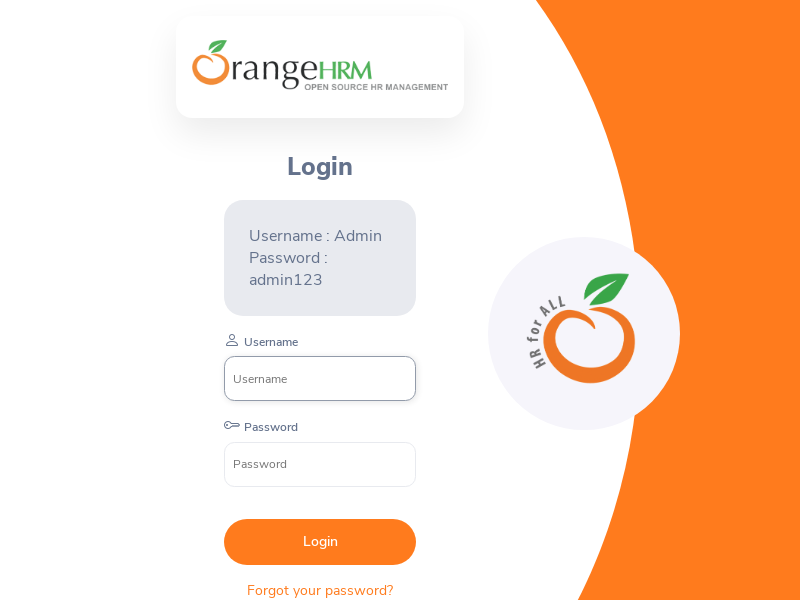

Maximized window by setting viewport size to 1920x1080
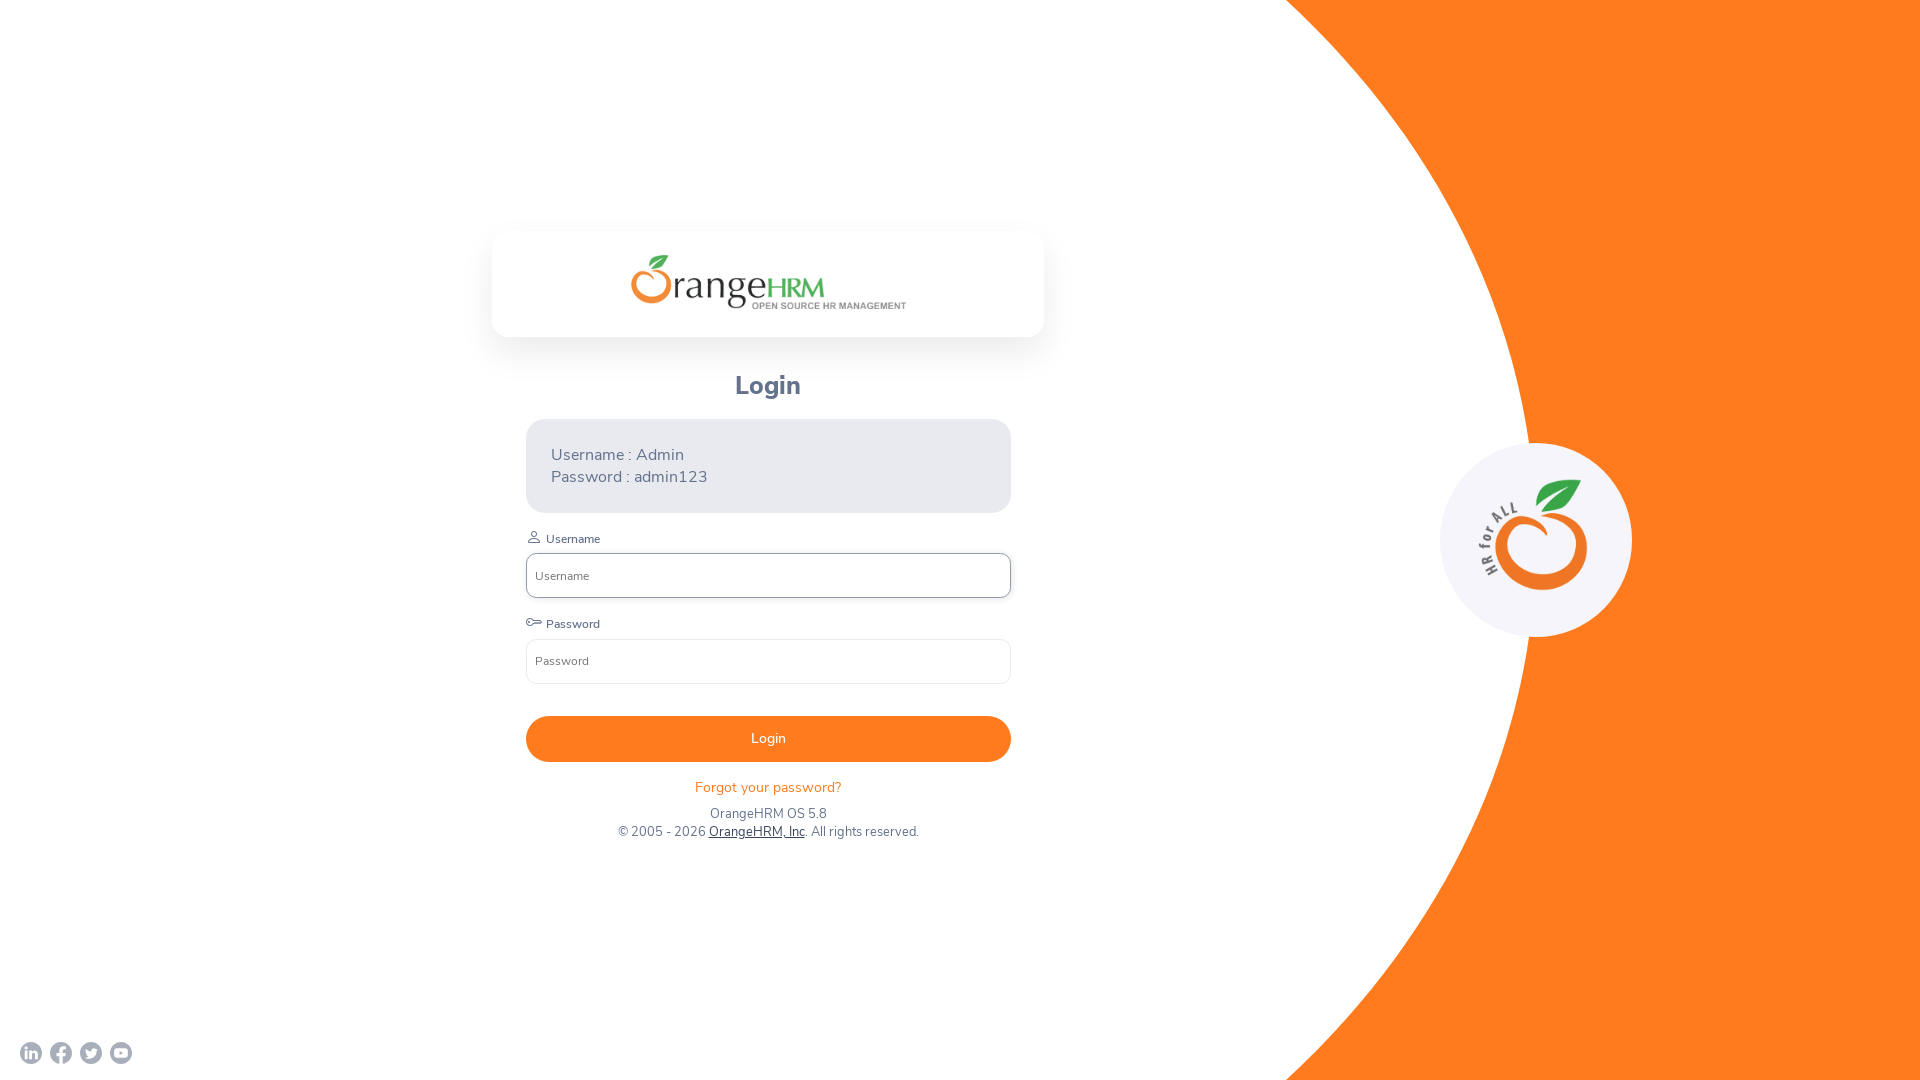

Waited 3 seconds with maximized window
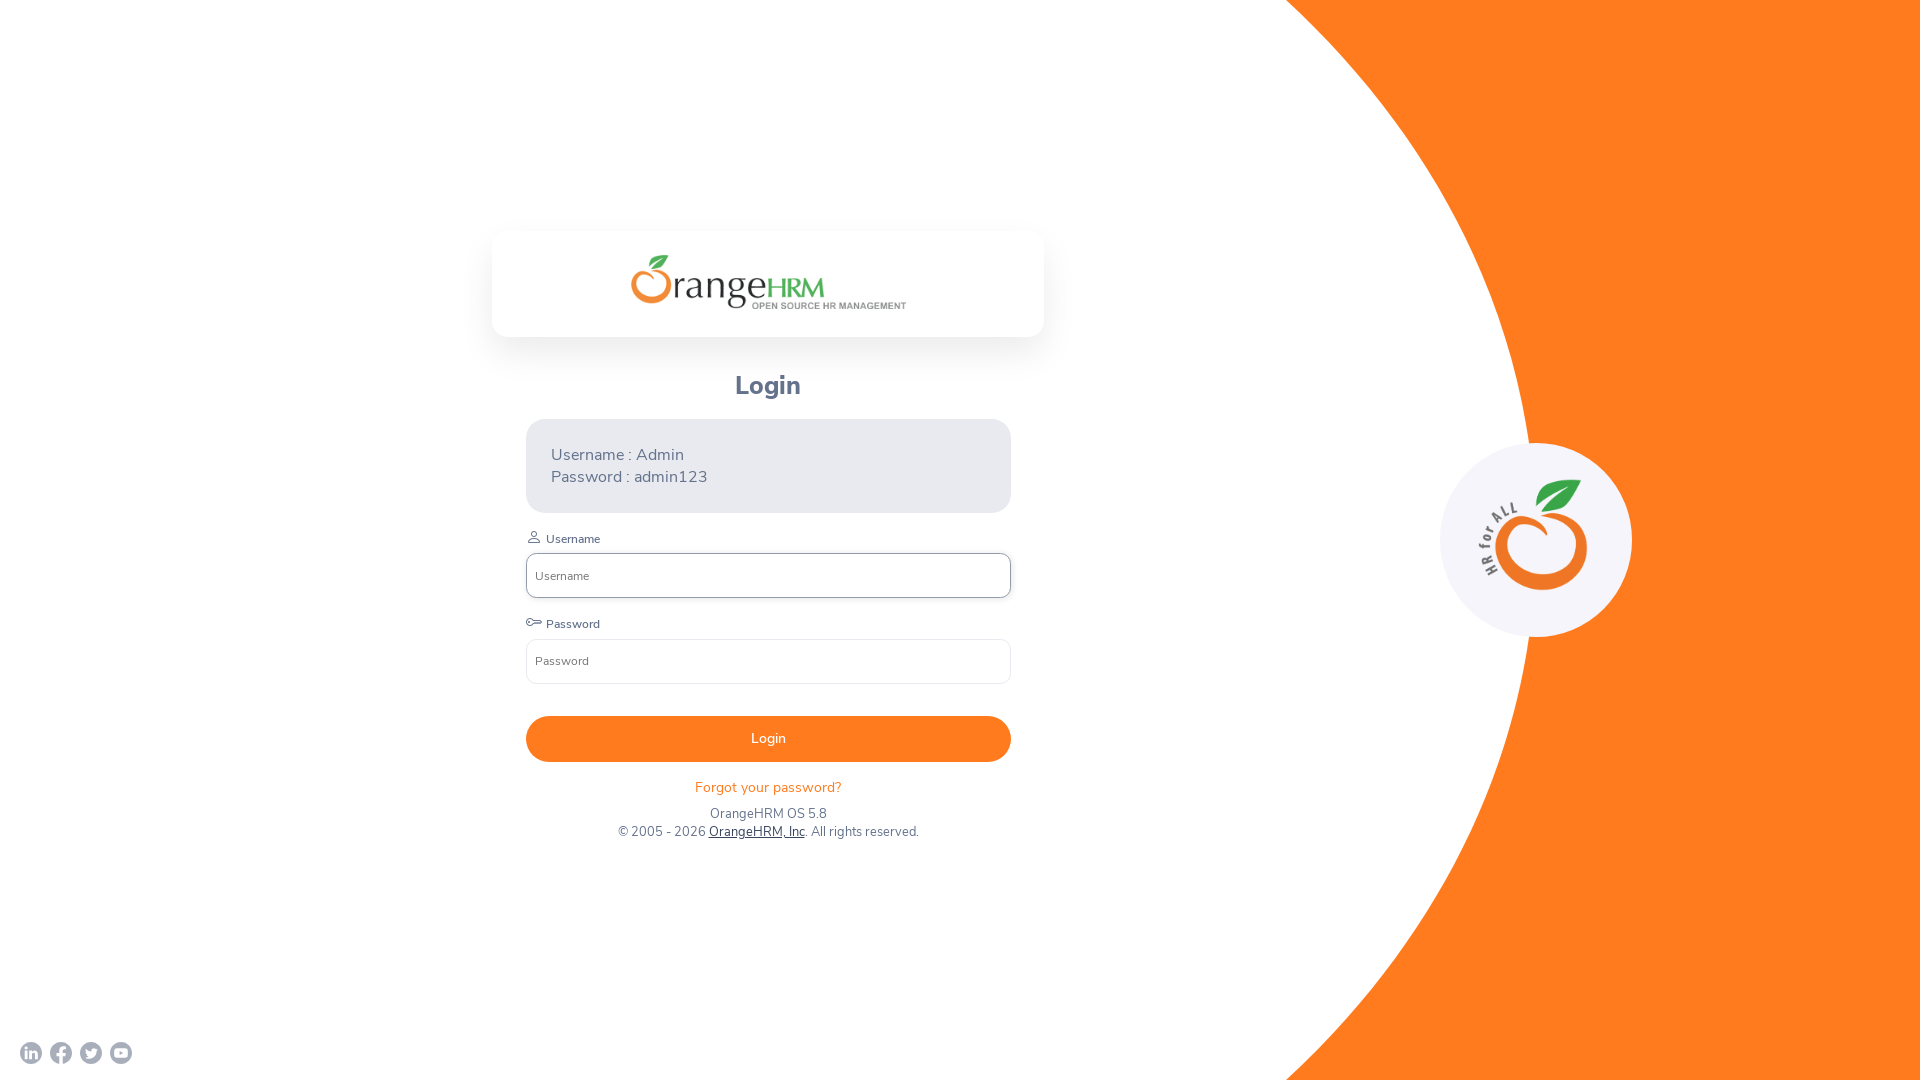

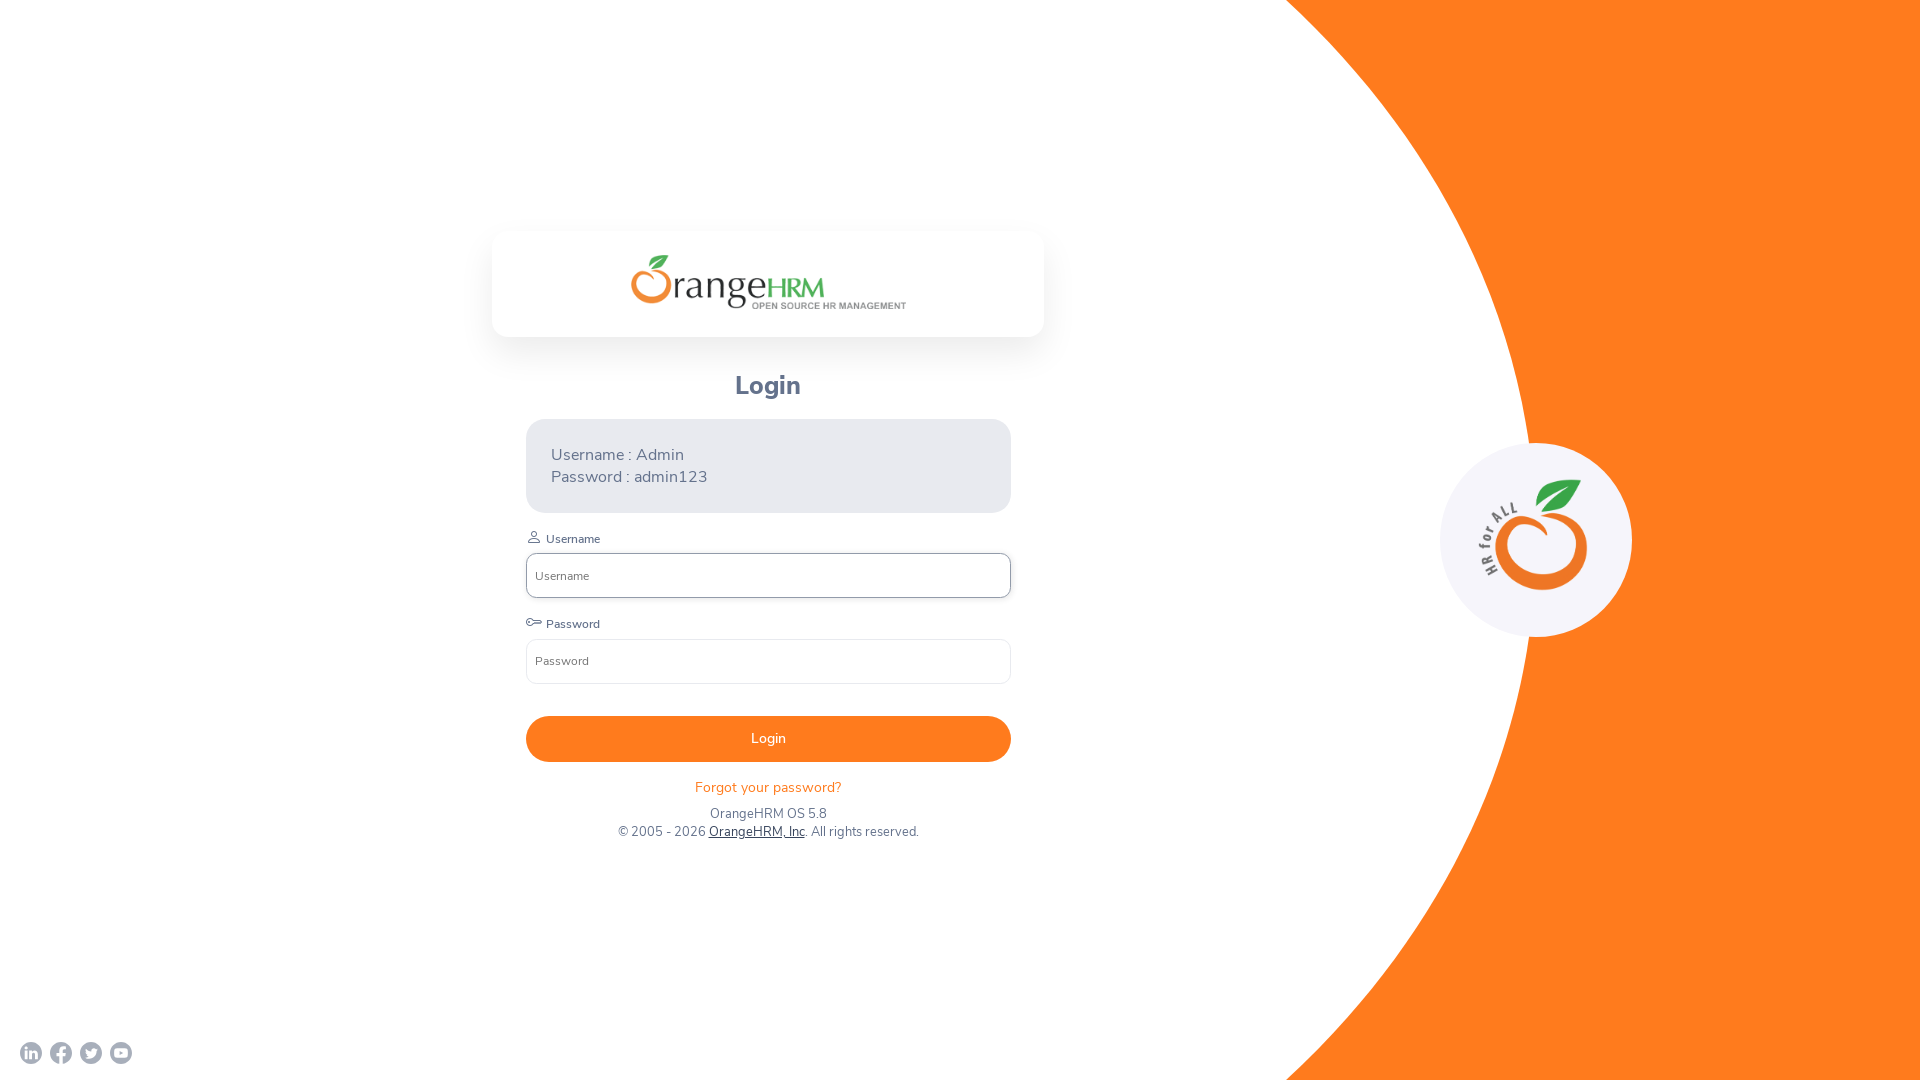